Tests that whitespace is trimmed from edited todo text

Starting URL: https://demo.playwright.dev/todomvc

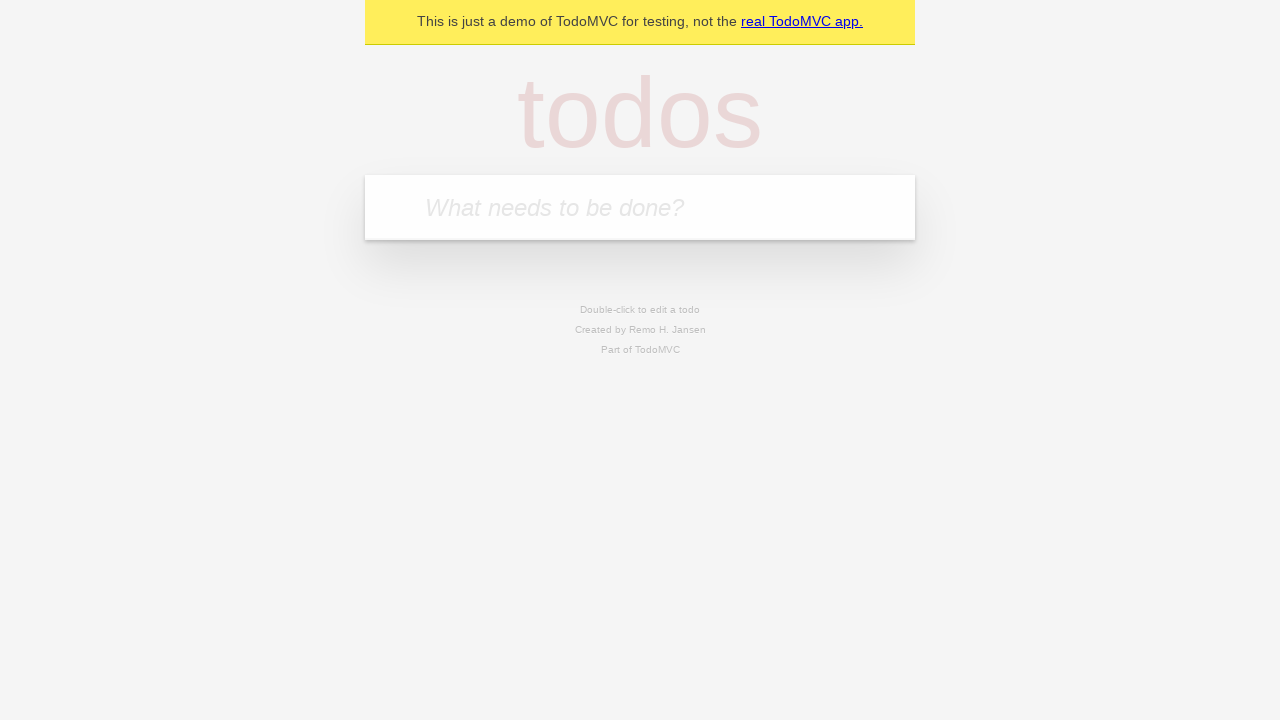

Filled new todo input with 'buy some cheese' on .new-todo
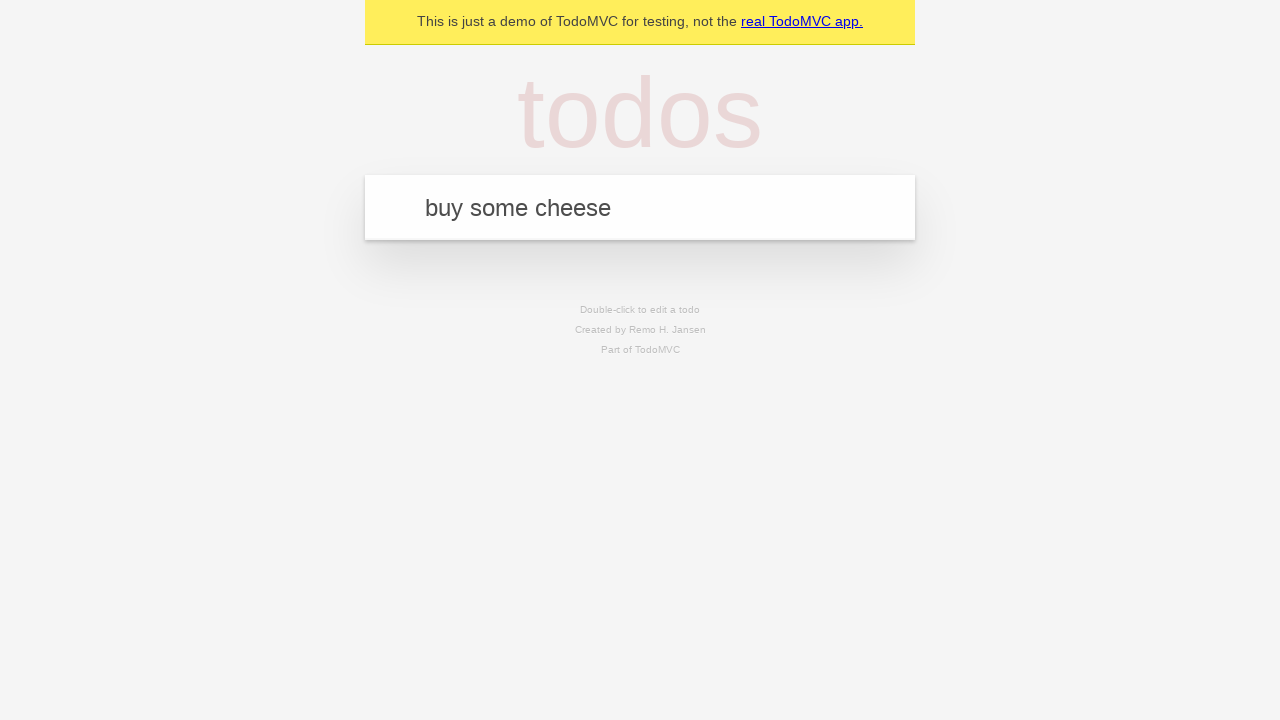

Pressed Enter to create first todo item on .new-todo
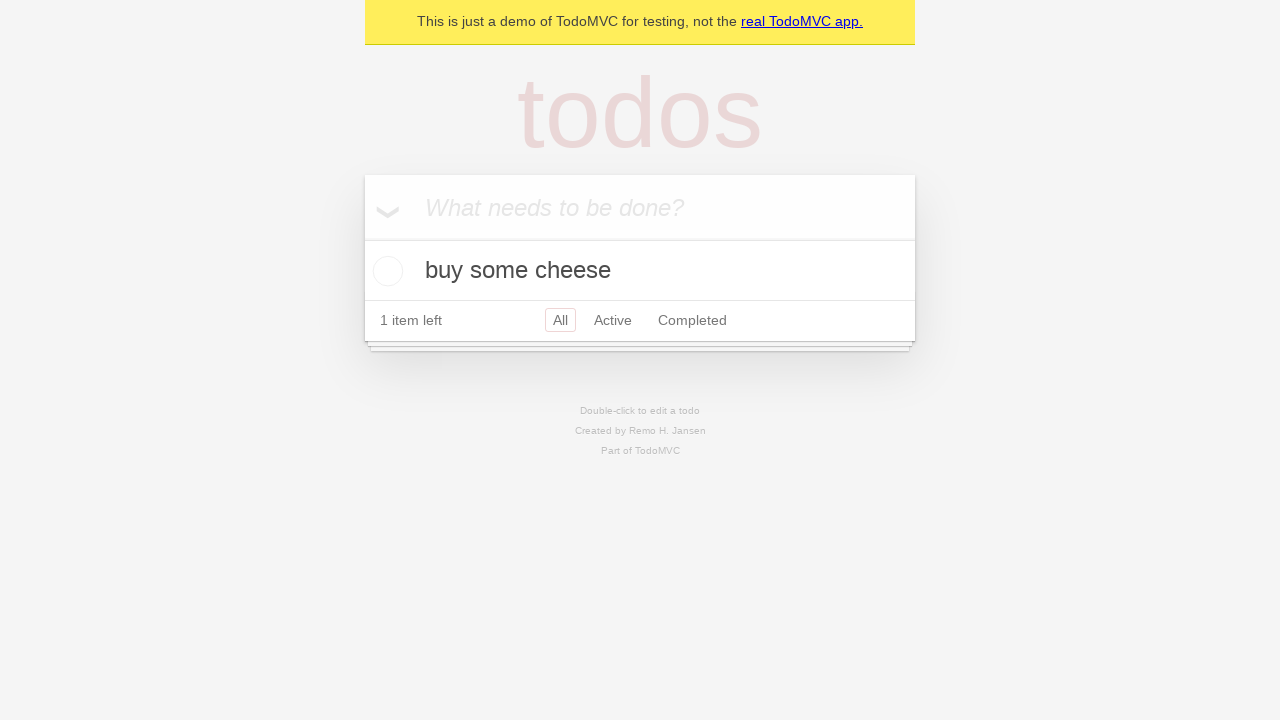

Filled new todo input with 'feed the cat' on .new-todo
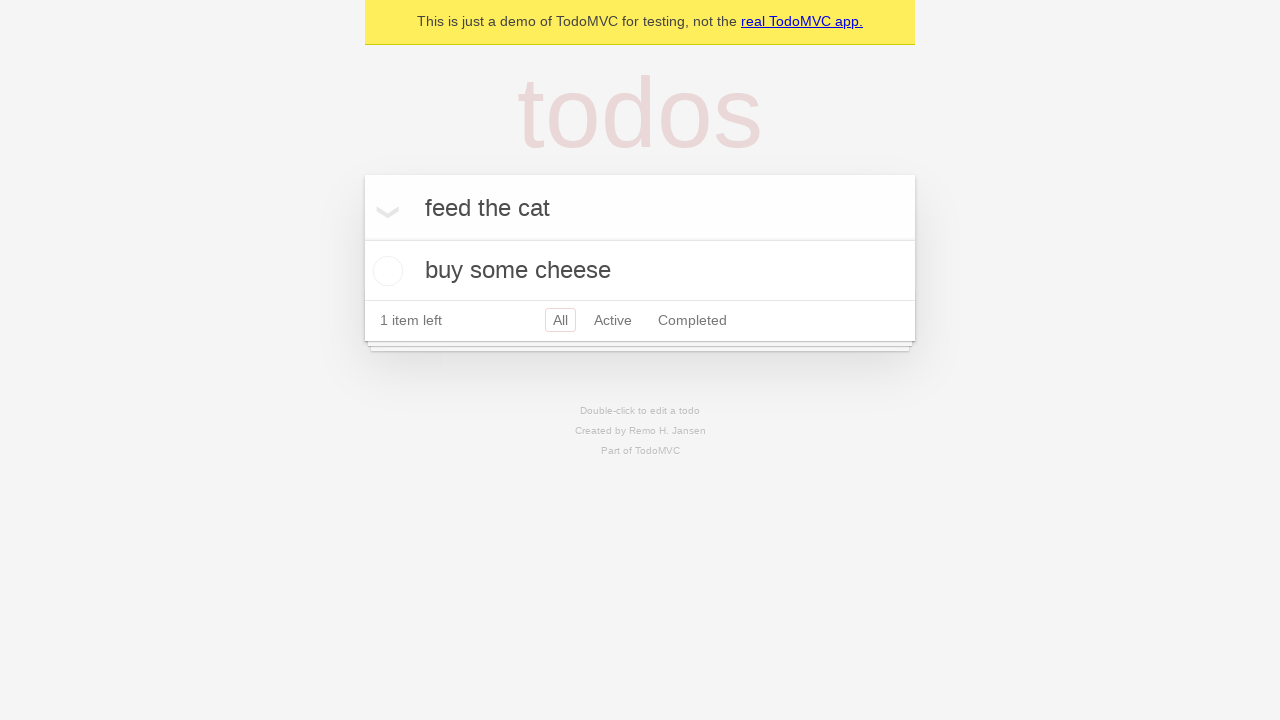

Pressed Enter to create second todo item on .new-todo
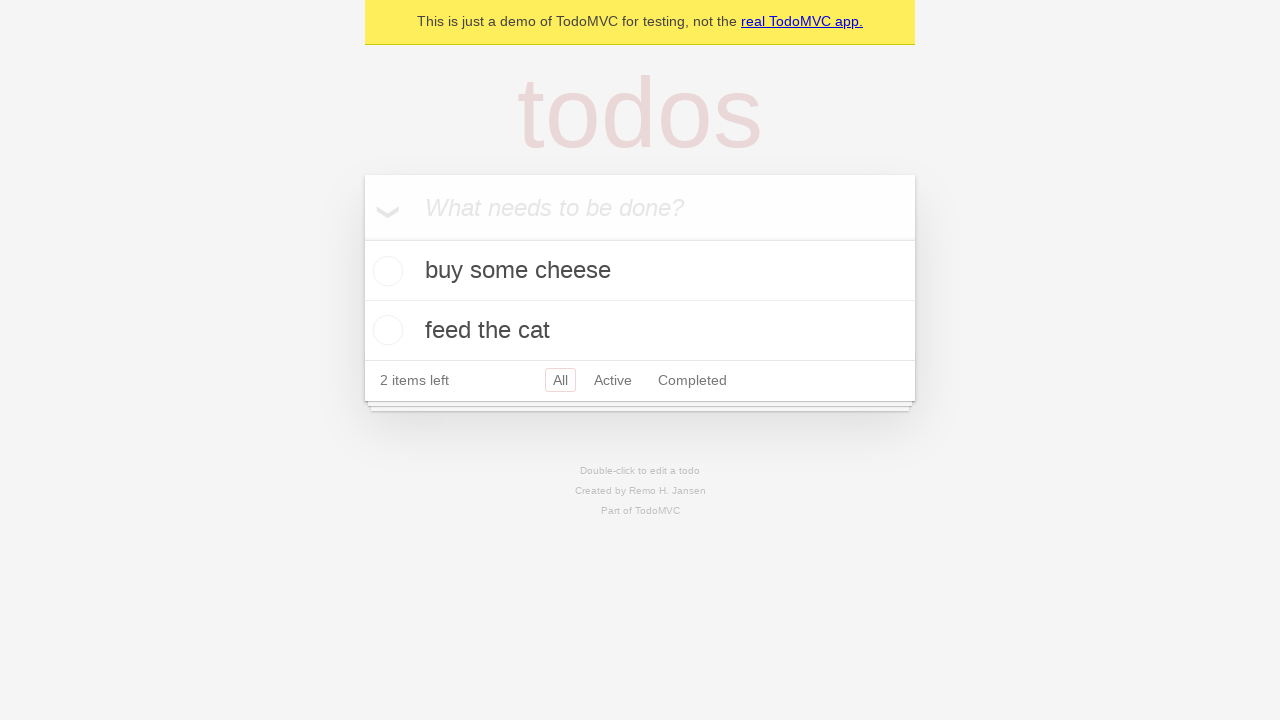

Filled new todo input with 'book a doctors appointment' on .new-todo
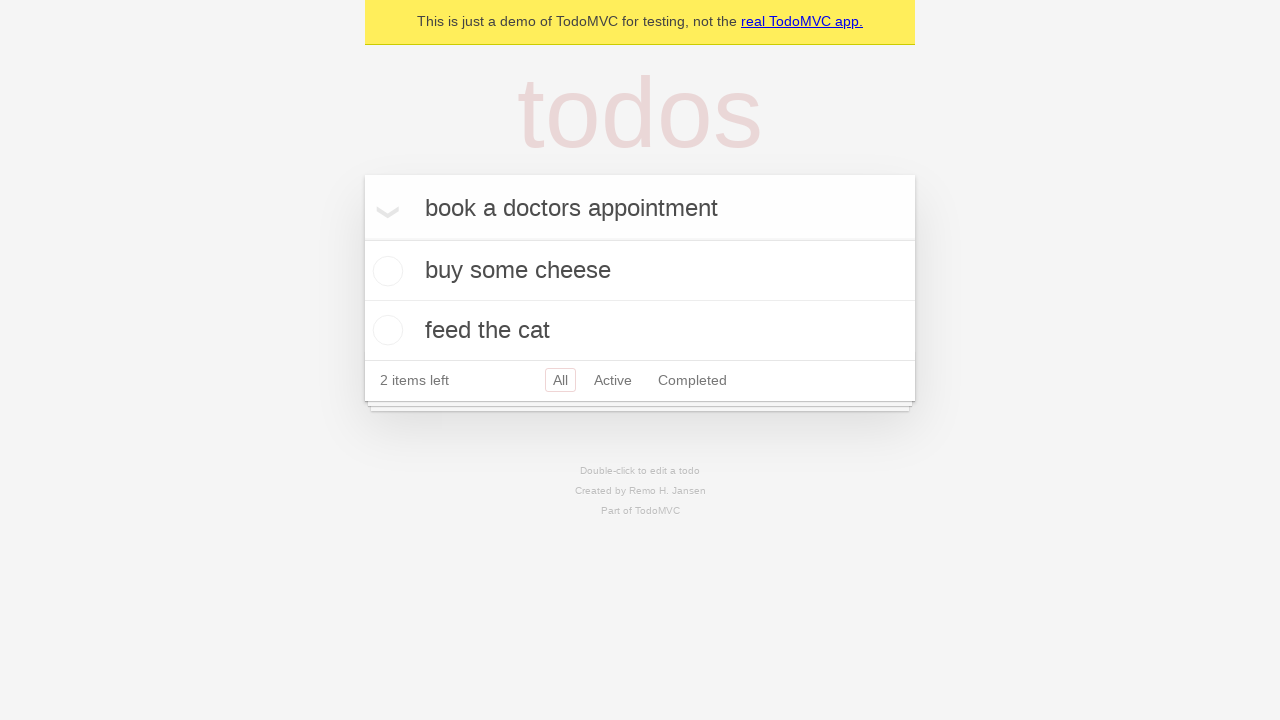

Pressed Enter to create third todo item on .new-todo
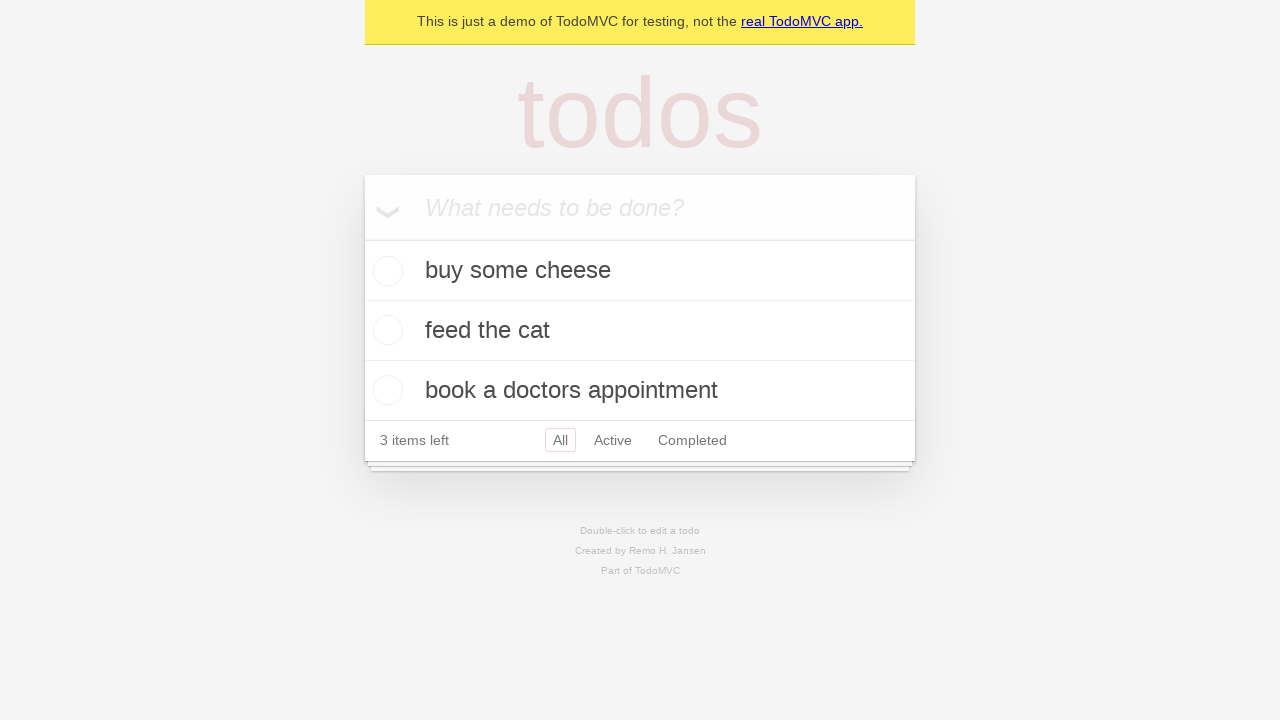

All three todo items are now visible
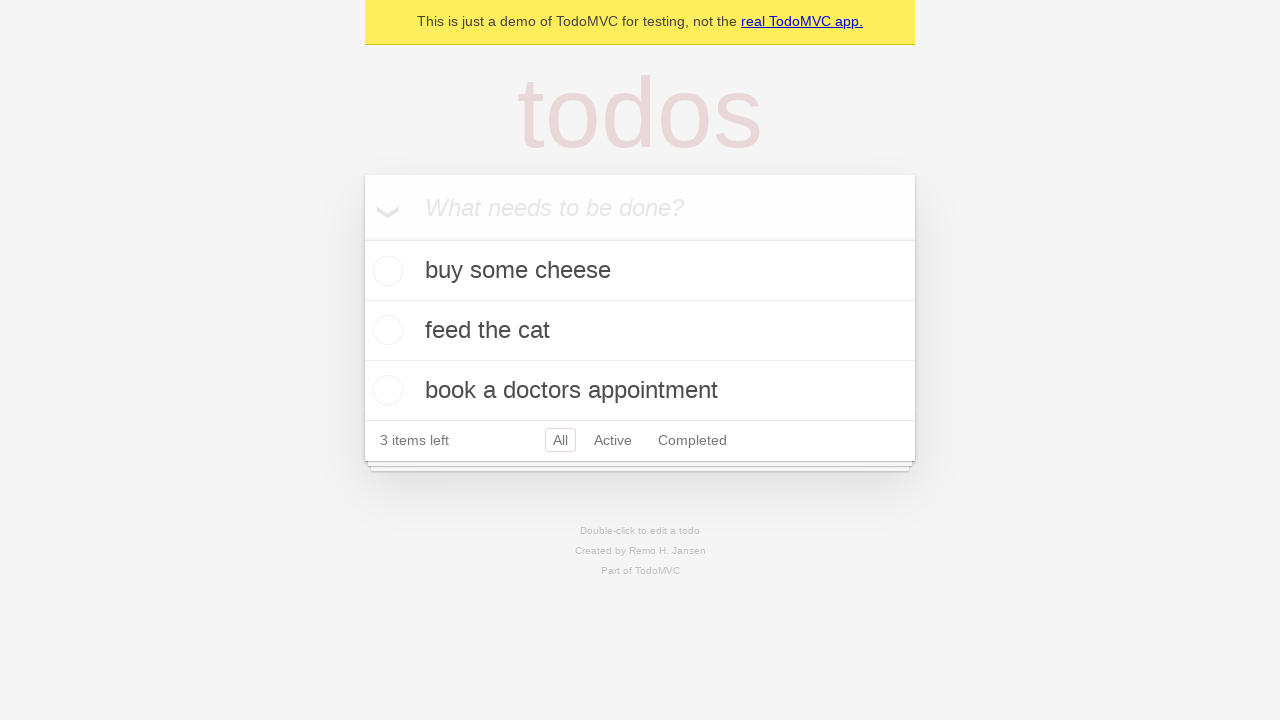

Double-clicked second todo item to enter edit mode at (640, 331) on .todo-list li >> nth=1
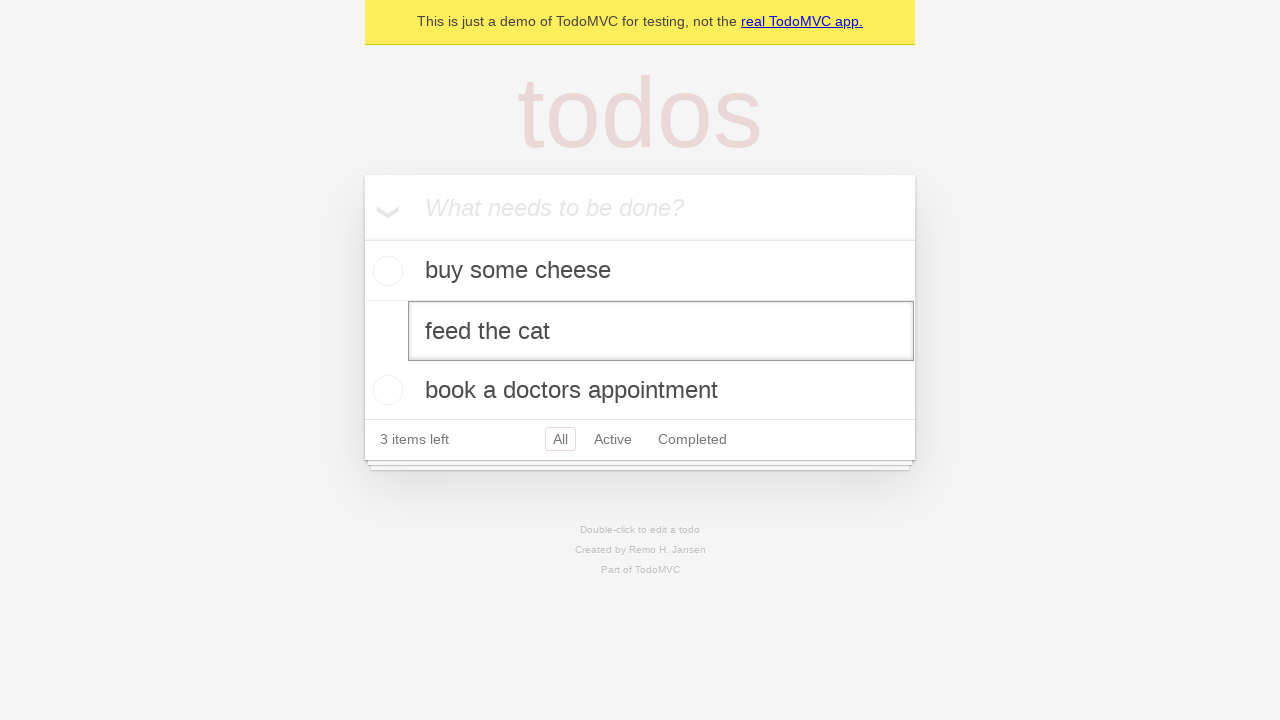

Filled edit field with '    buy some sausages    ' (with leading and trailing whitespace) on .todo-list li >> nth=1 >> .edit
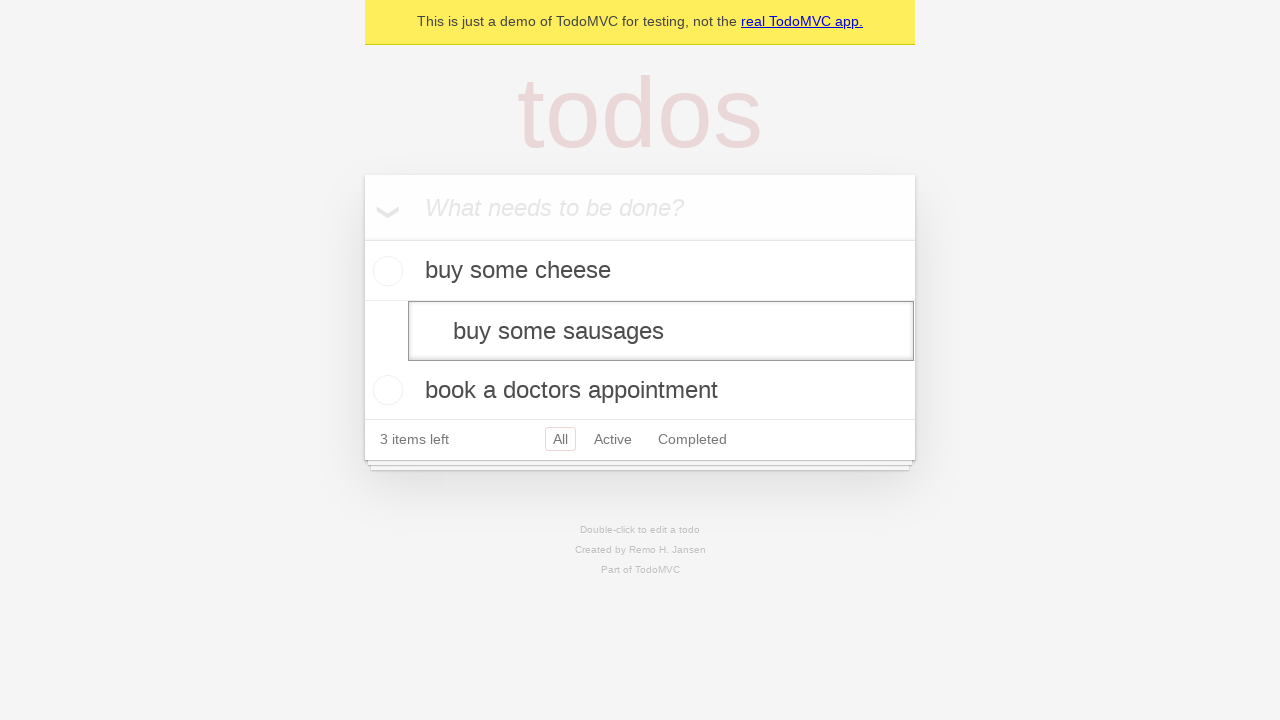

Pressed Enter to confirm edit and verify whitespace is trimmed on .todo-list li >> nth=1 >> .edit
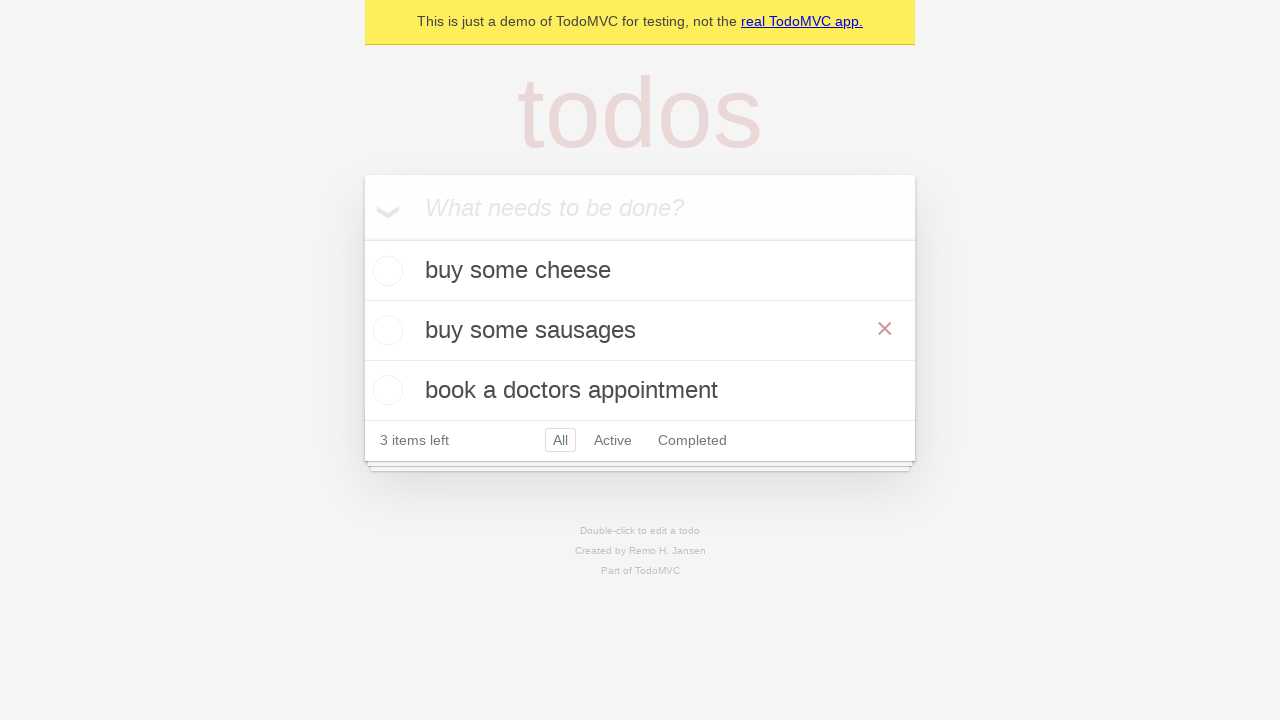

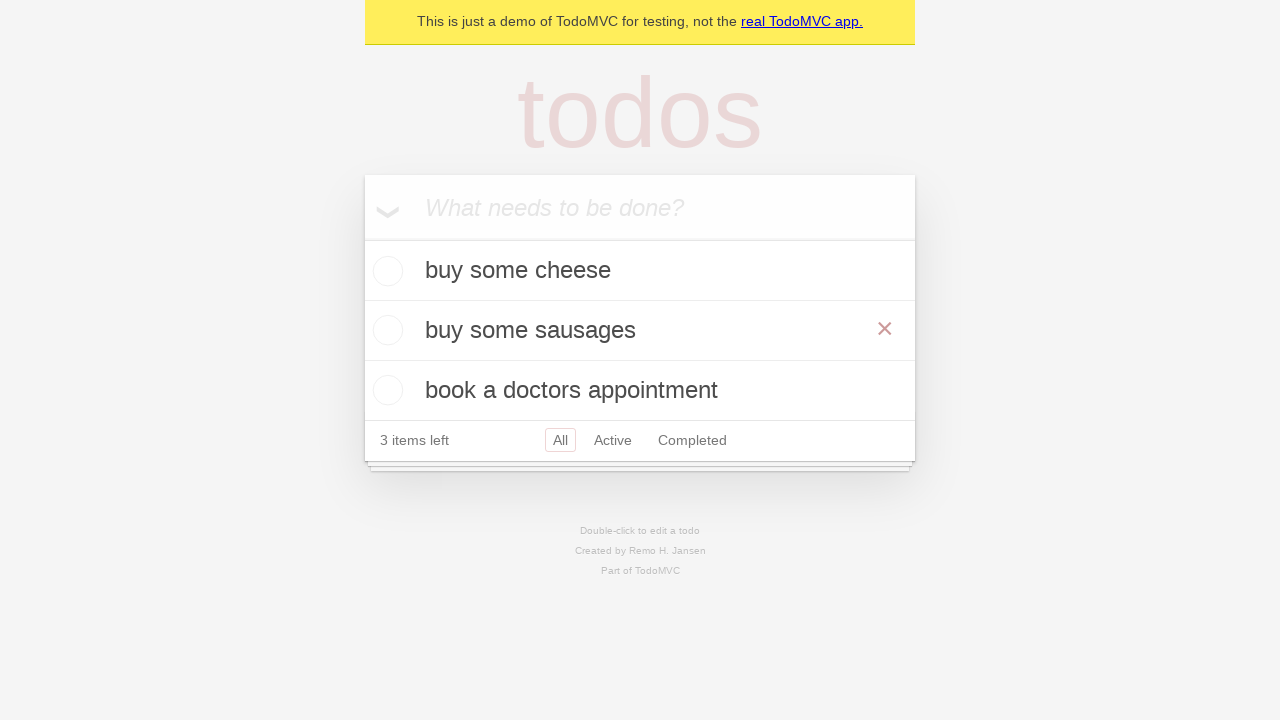